Tests the Contact Us form functionality by filling in name, email, and message fields, then clicking the Contact Now button and verifying the form submission

Starting URL: https://crio-qkart-frontend-qa.vercel.app/

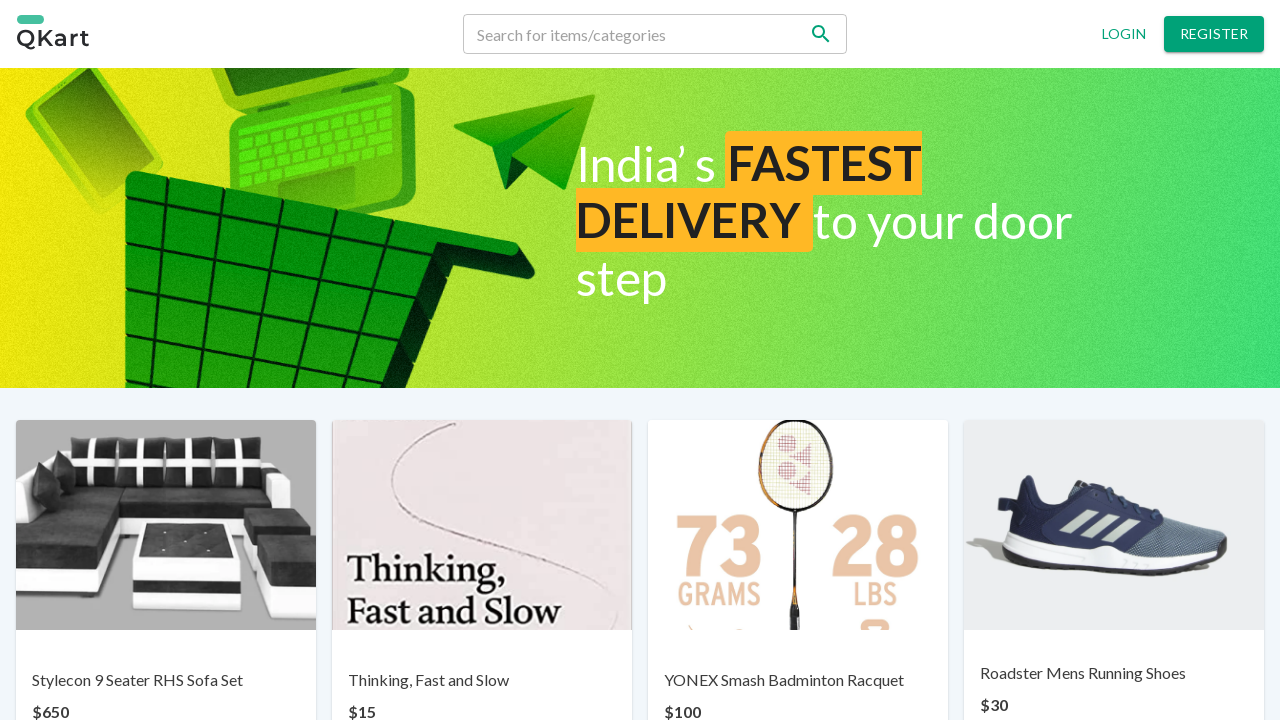

Clicked on Contact us link at (670, 667) on xpath=//*[text()='Contact us']
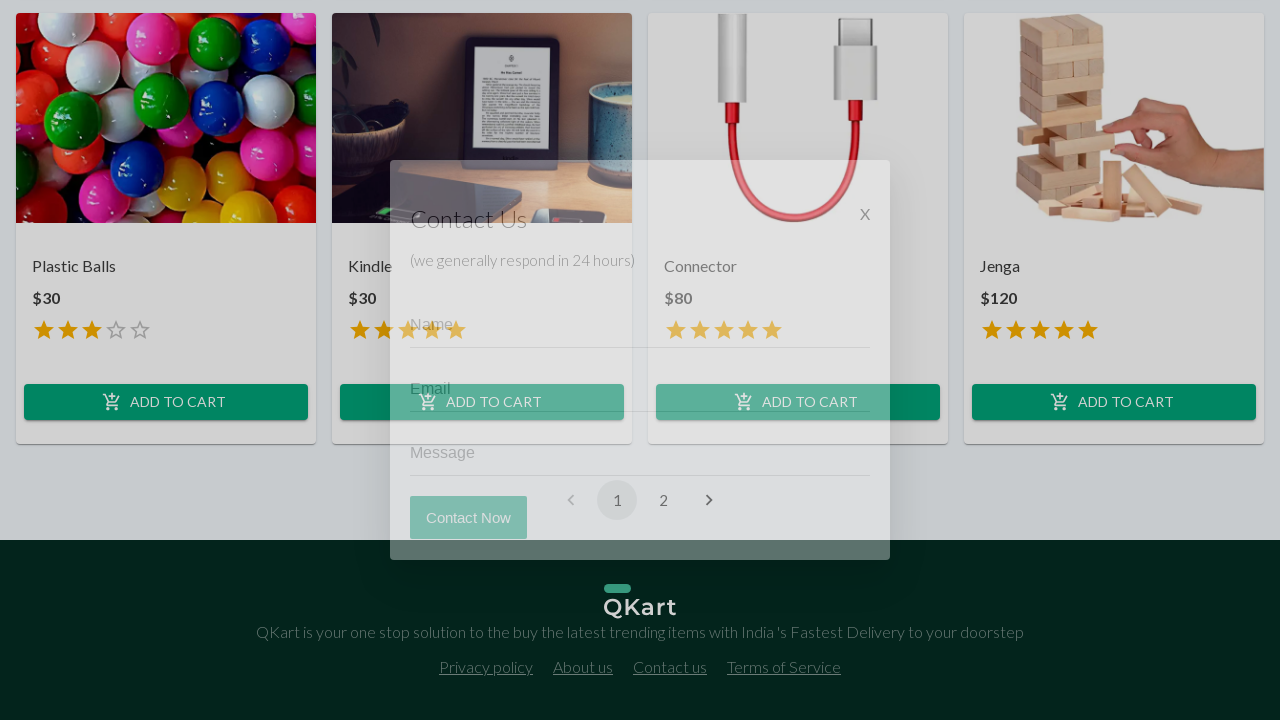

Filled in name field with 'crio user' on input[placeholder='Name']
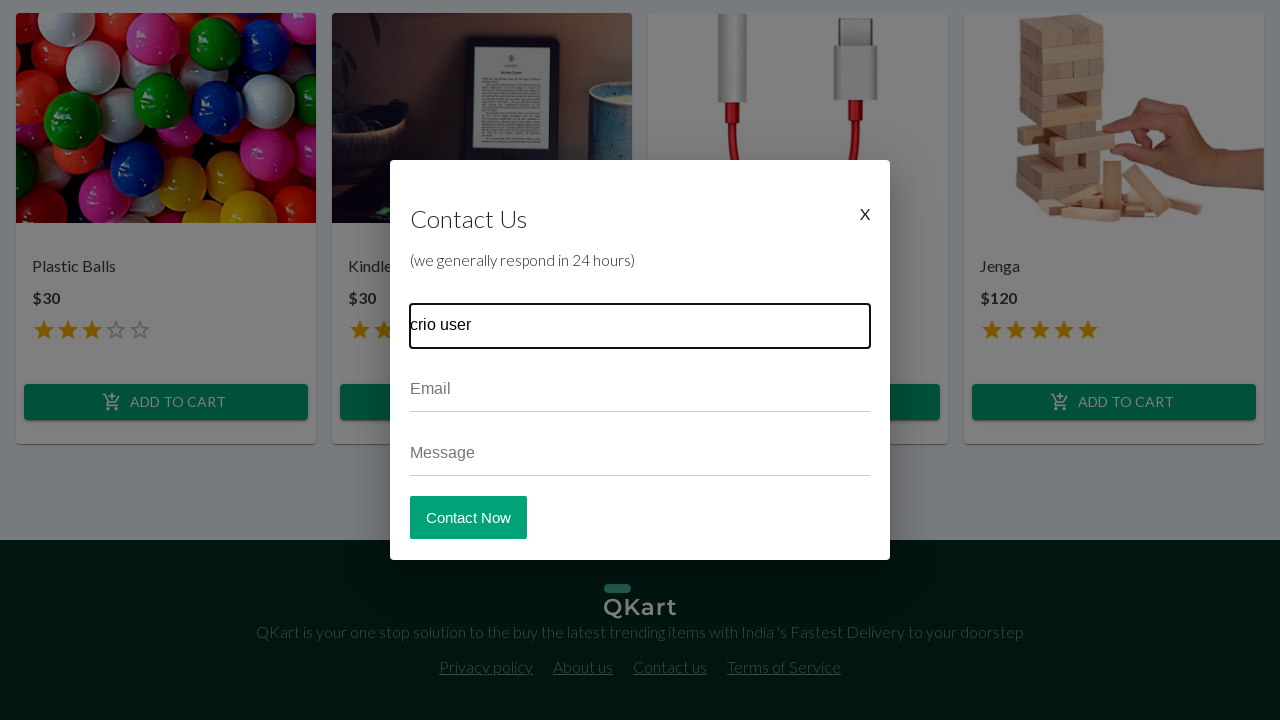

Filled in email field with 'criouser@gmail.com' on input[placeholder='Email']
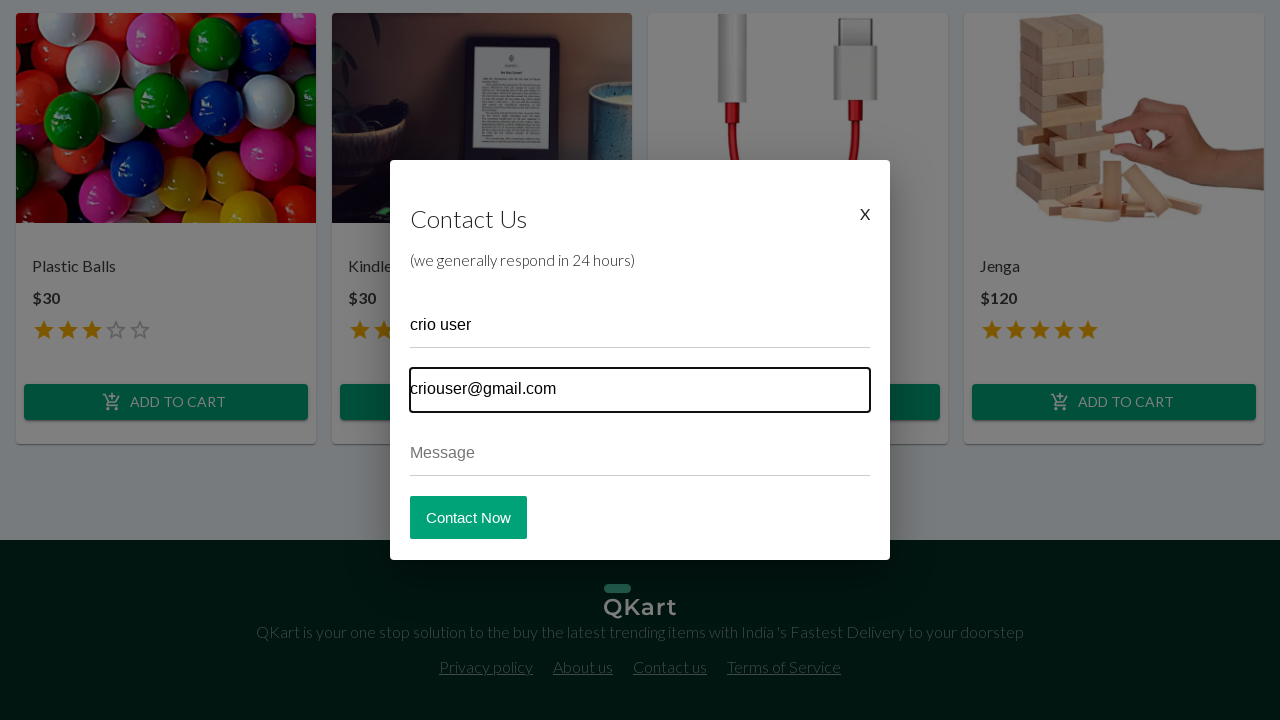

Filled in message field with 'Testing the contact us page' on input[placeholder='Message']
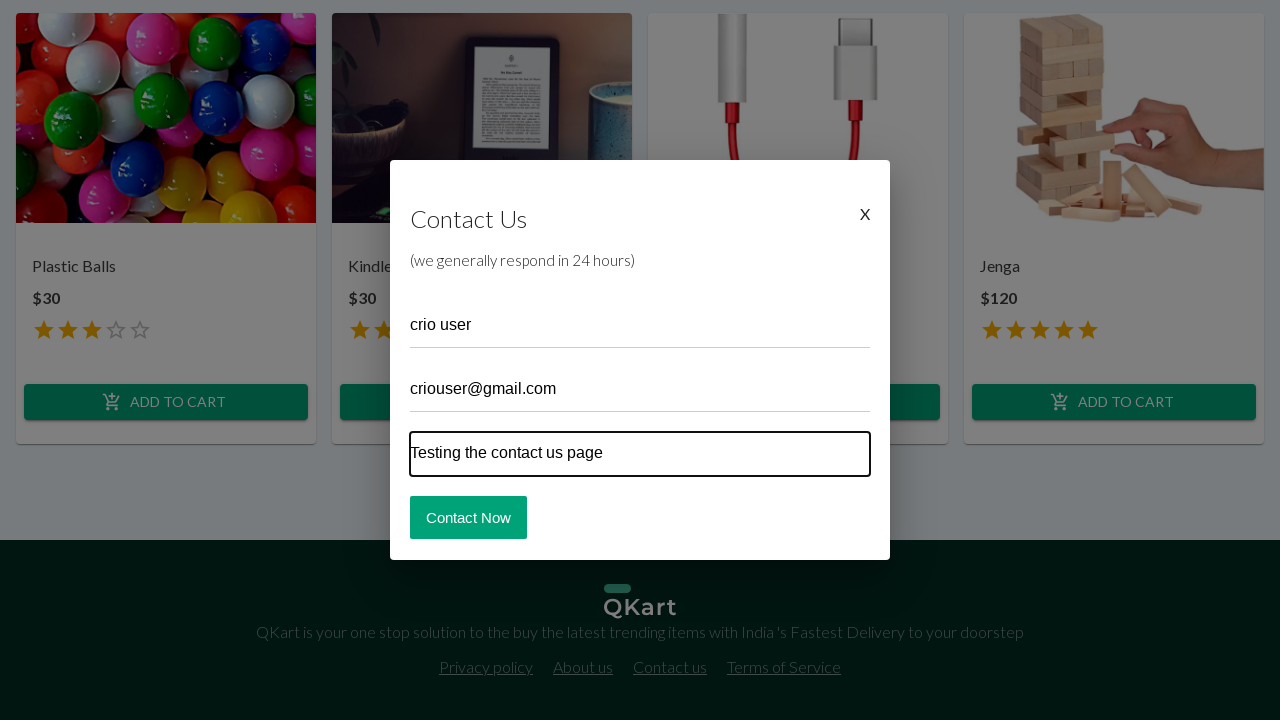

Clicked the Contact Now button at (468, 517) on button:has-text(' Contact Now')
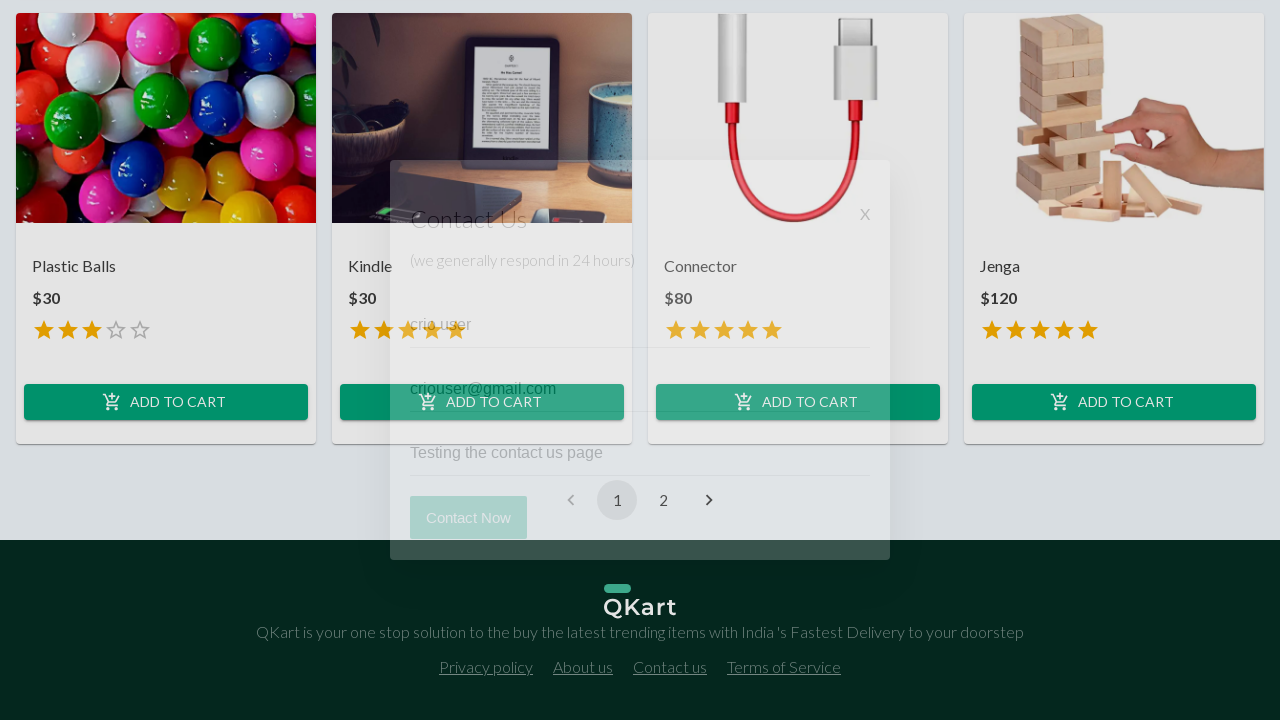

Contact Now button disappeared - form submission successful
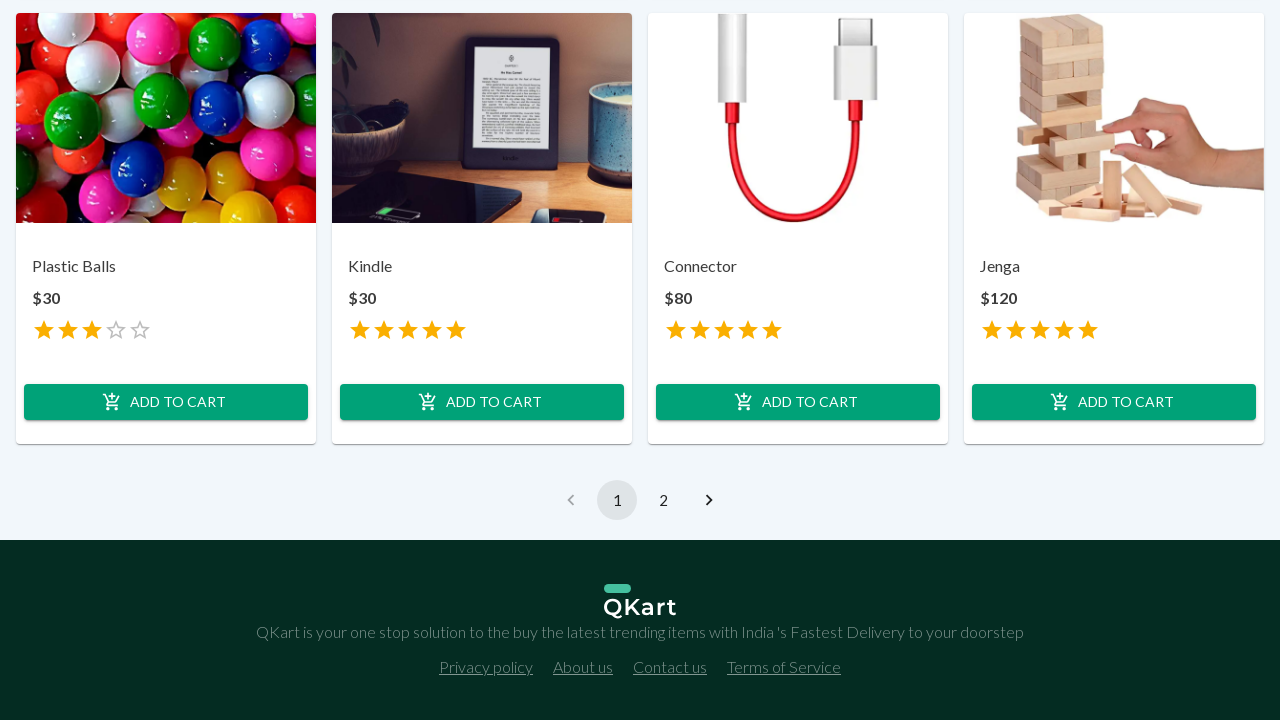

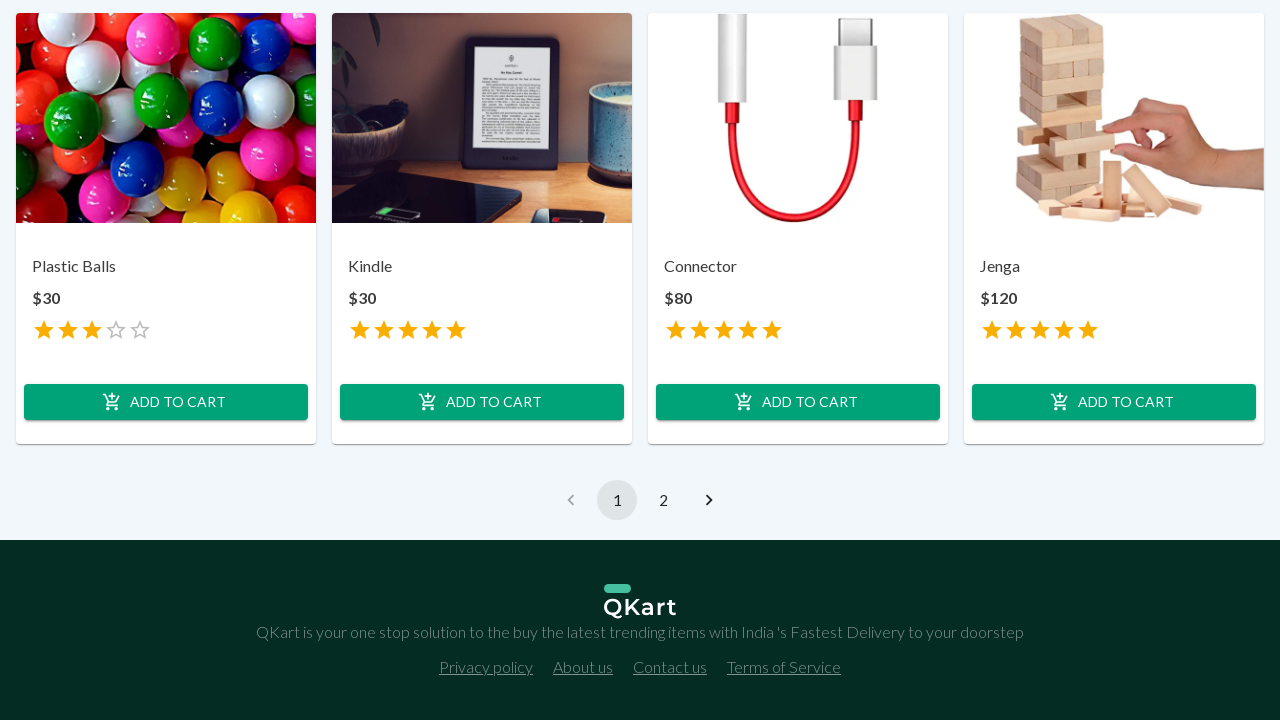